Tests clicking a link that opens a popup window on a blog page, demonstrating link text locator functionality.

Starting URL: http://omayo.blogspot.com/

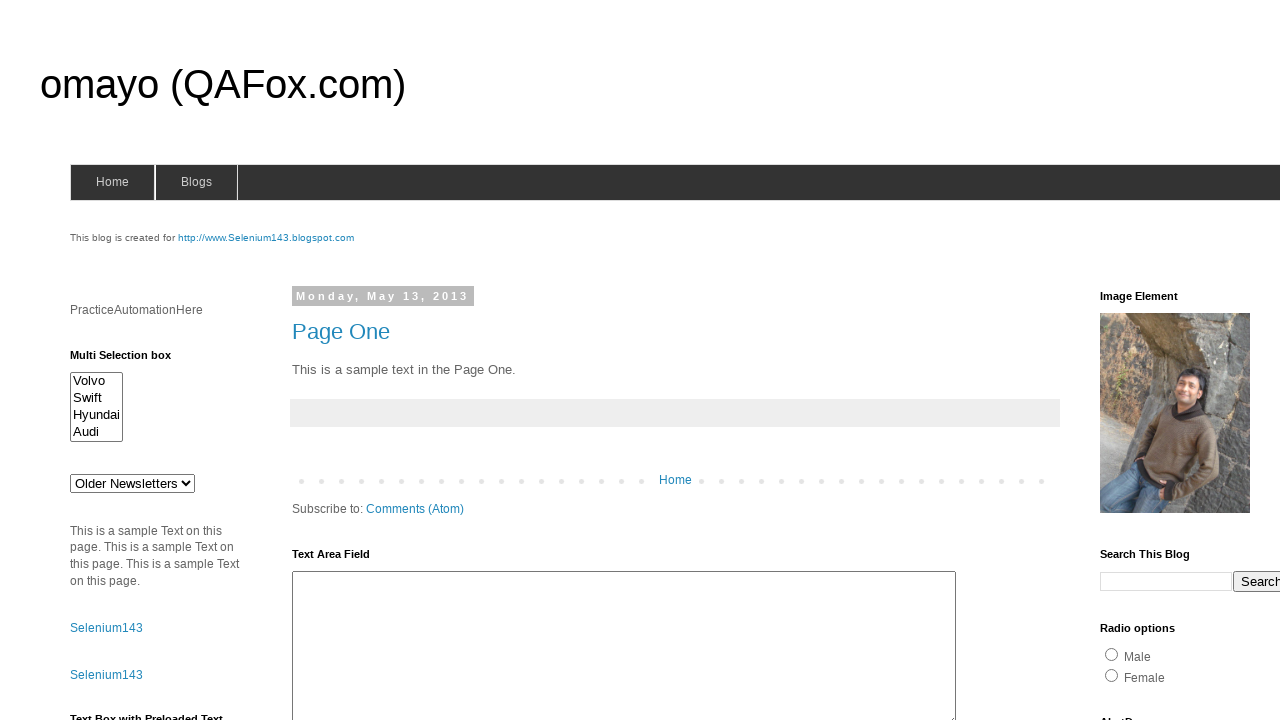

Clicked link with text 'Open a popup window' using link text locator at (132, 360) on text=Open a popup window
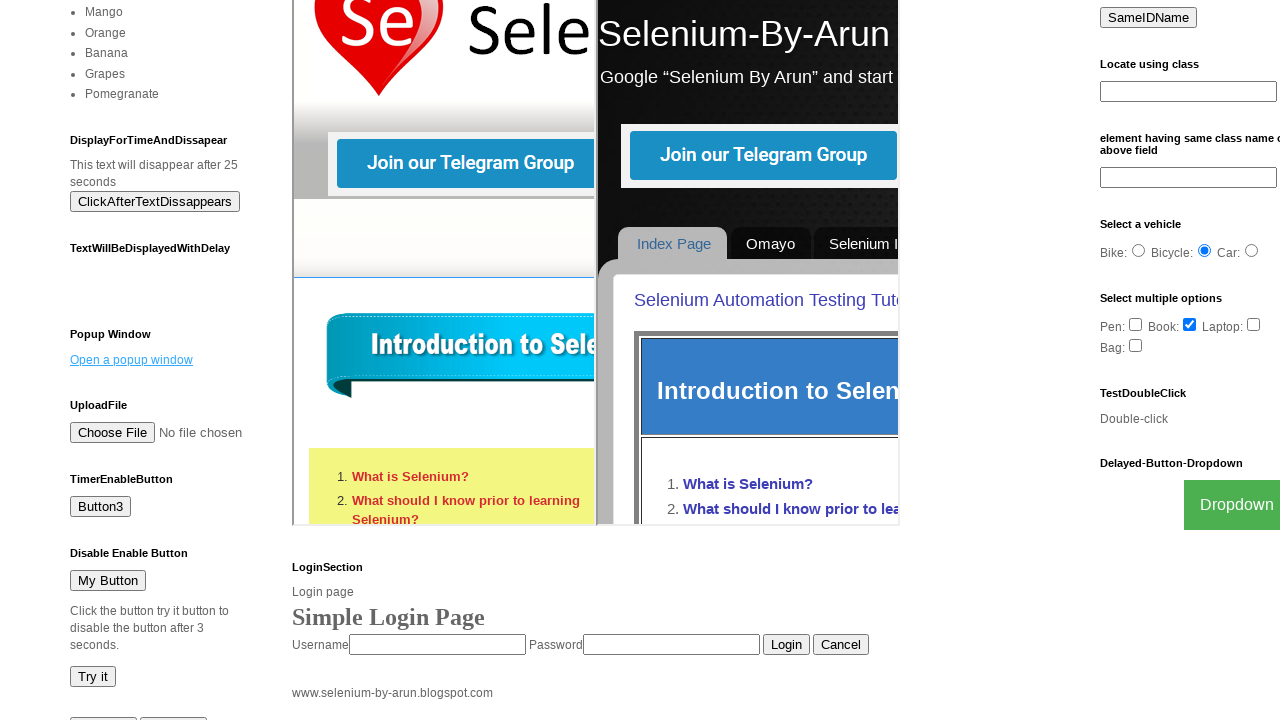

Waited 1 second for popup window to open
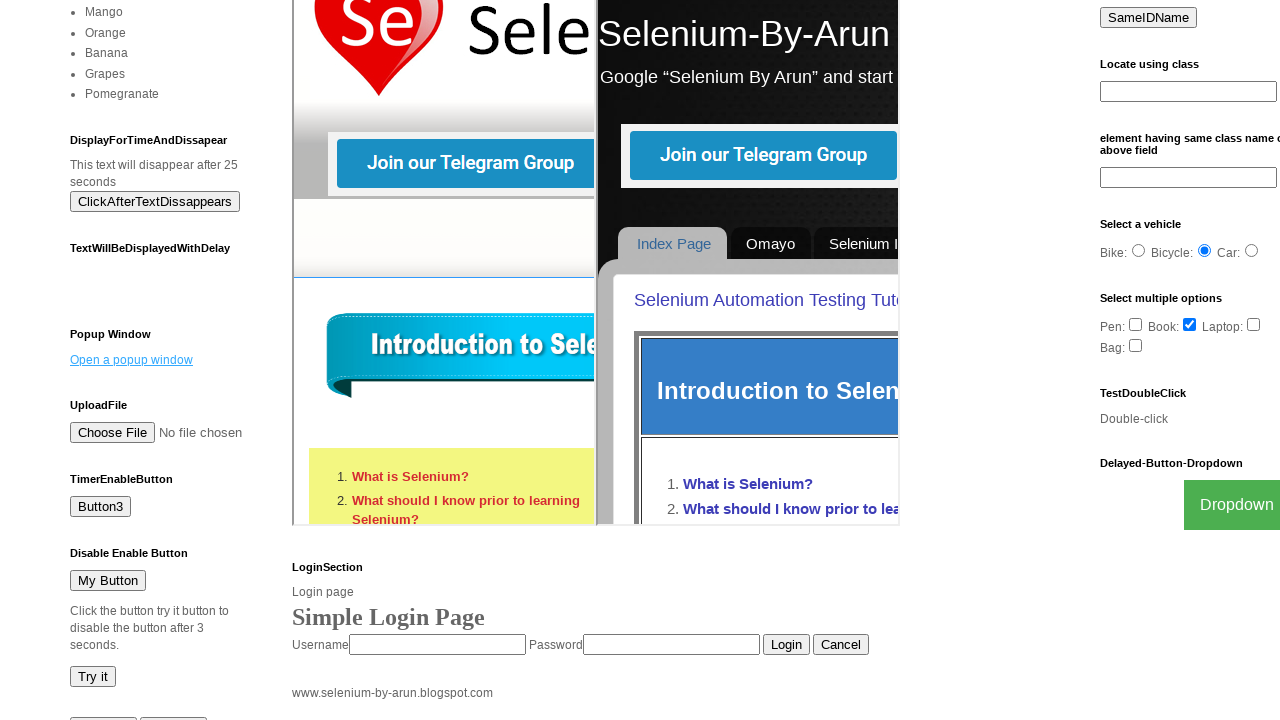

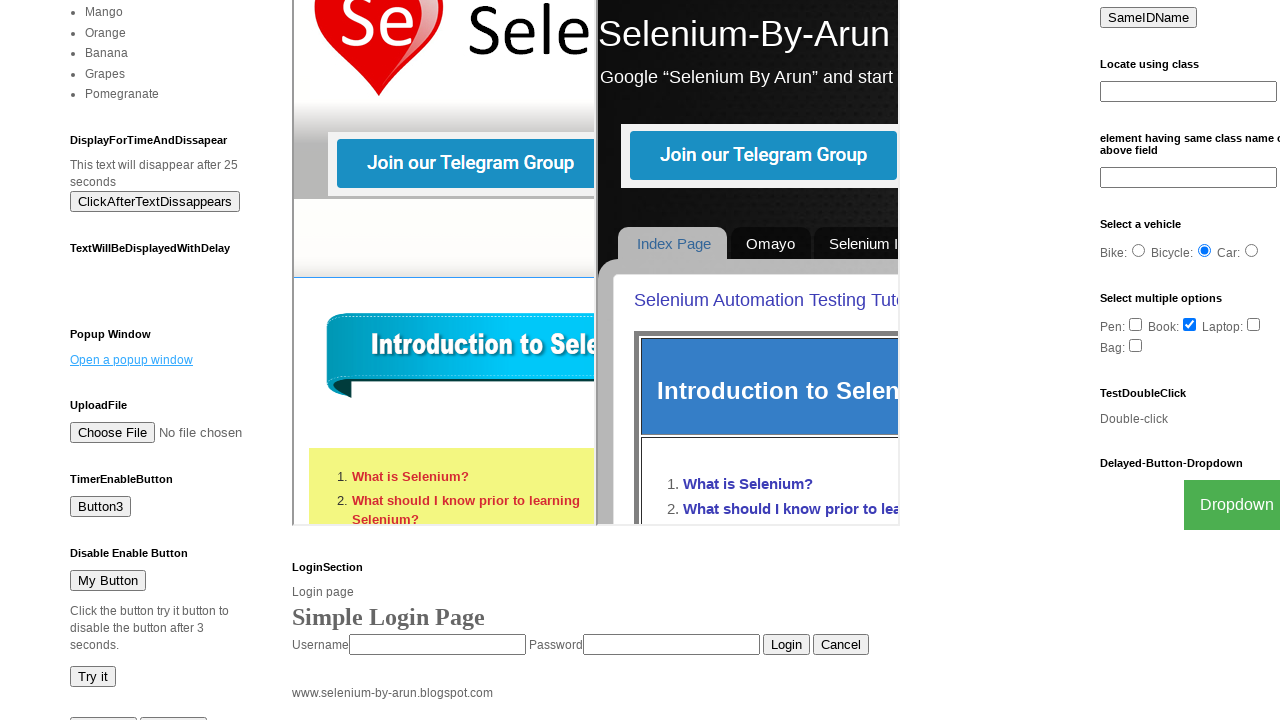